Tests dropdown selection functionality by selecting different options from a dropdown menu

Starting URL: https://rahulshettyacademy.com/AutomationPractice/

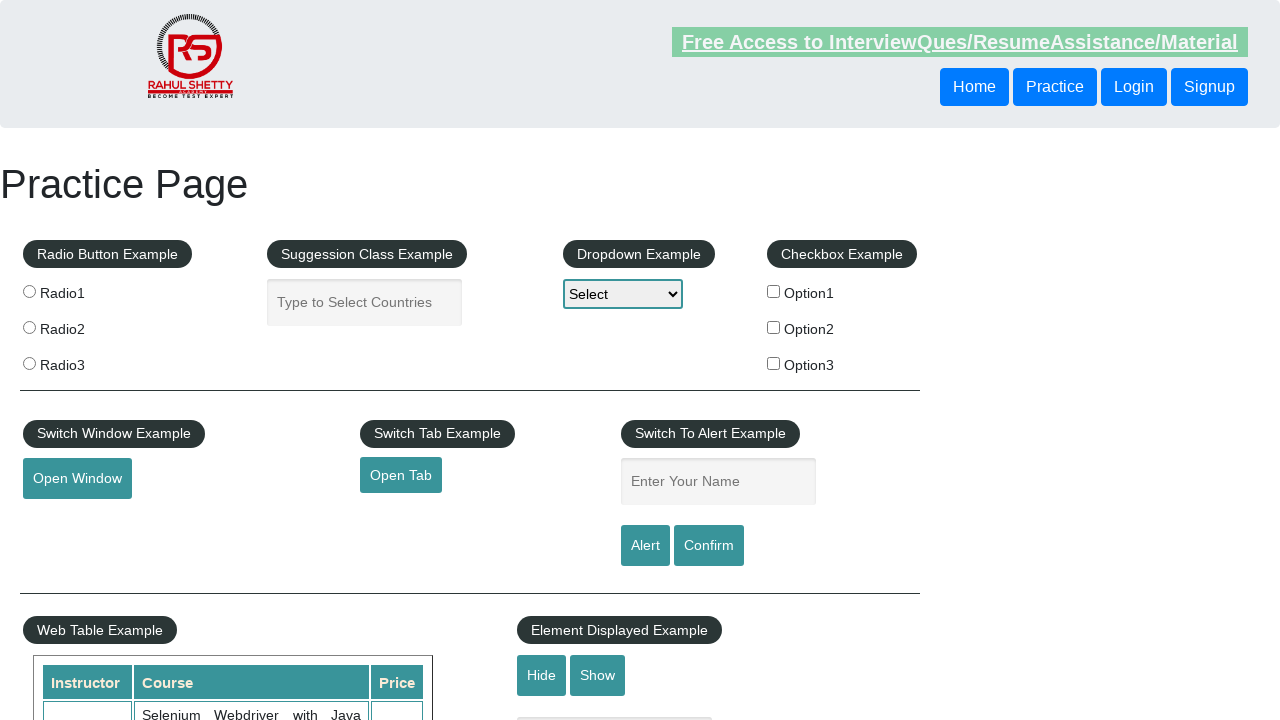

Selected option 3 from dropdown menu on xpath=//select[@id="dropdown-class-example"]
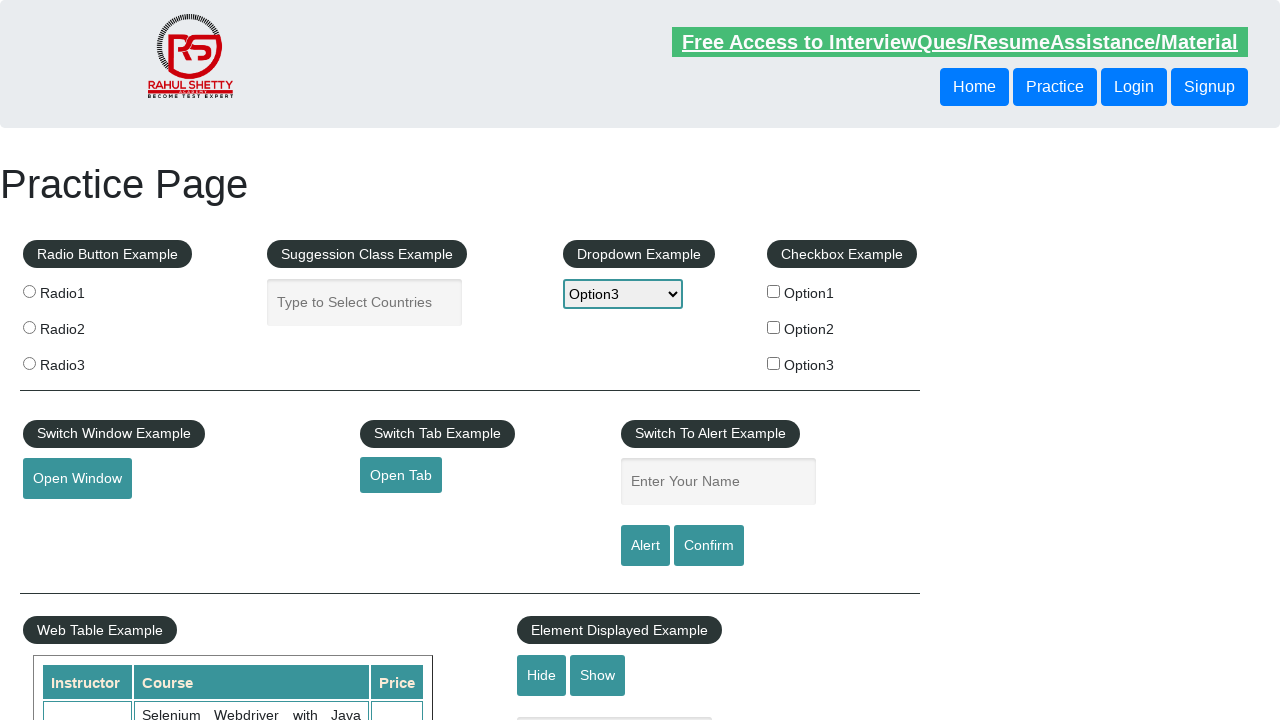

Selected option 1 from dropdown menu on xpath=//select[@id="dropdown-class-example"]
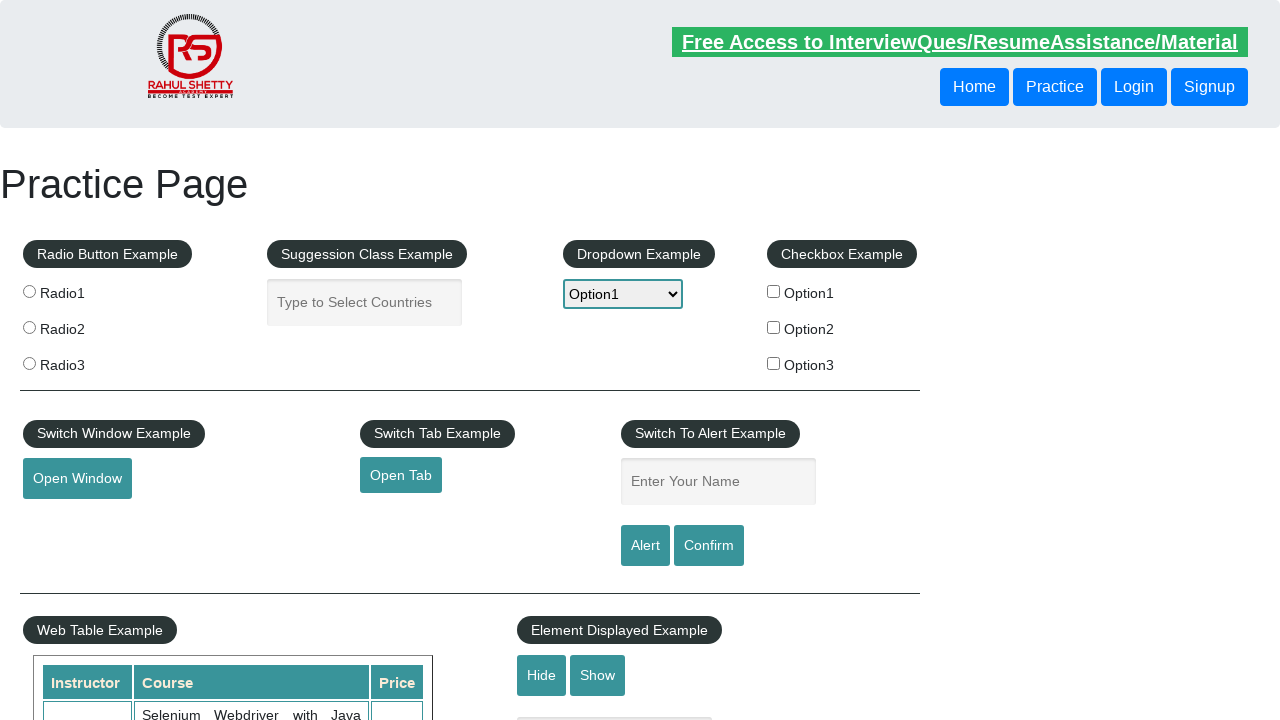

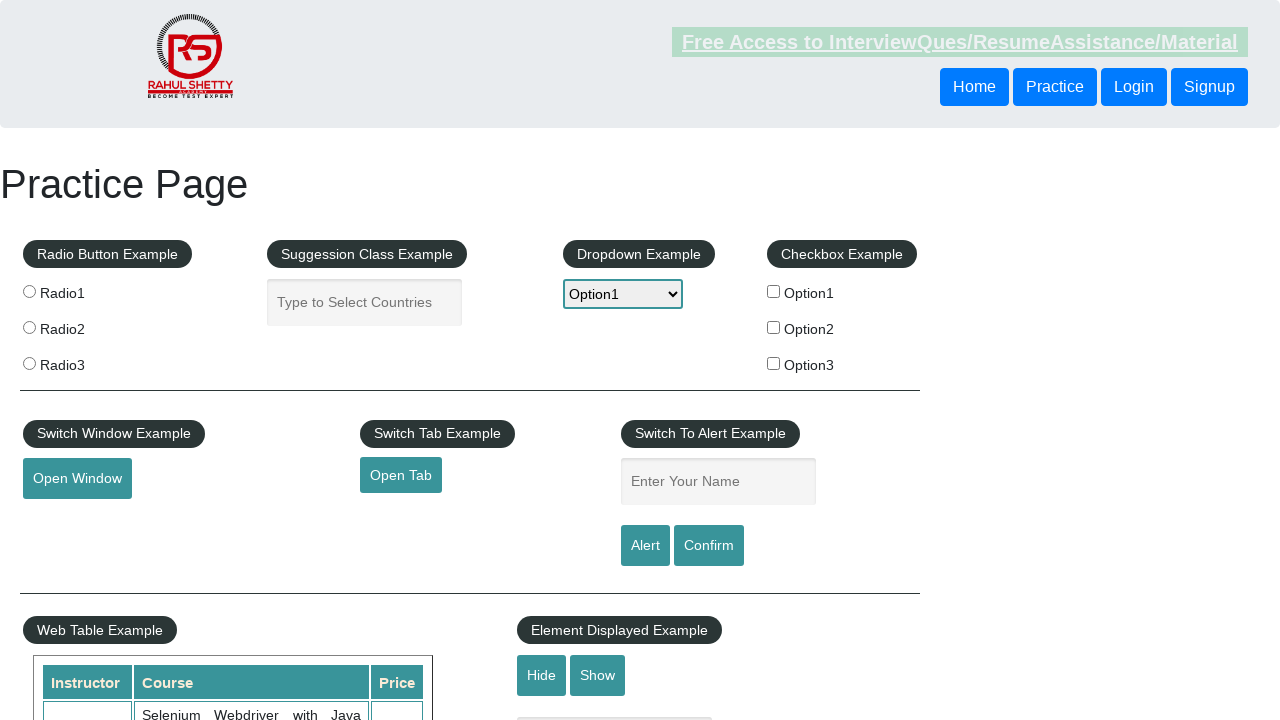